Tests that a non-authenticated user cannot add a book to their library by clicking on a popular book, then clicking the "Add to Library" button, and selecting the "Read" option, which should trigger a modal window (likely prompting for login).

Starting URL: https://author.today/

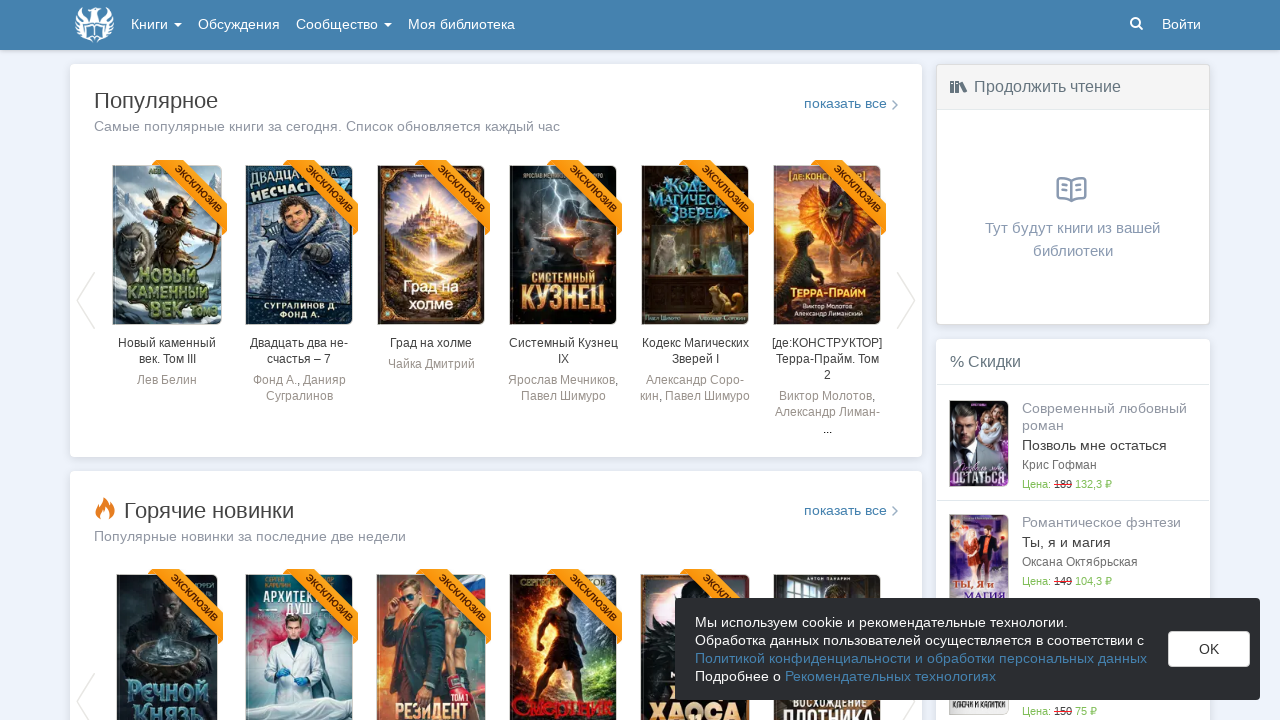

Clicked on the 7th popular book card at (167, 245) on #mostPopularWorks .bookcard:nth-child(7) .lazyloaded
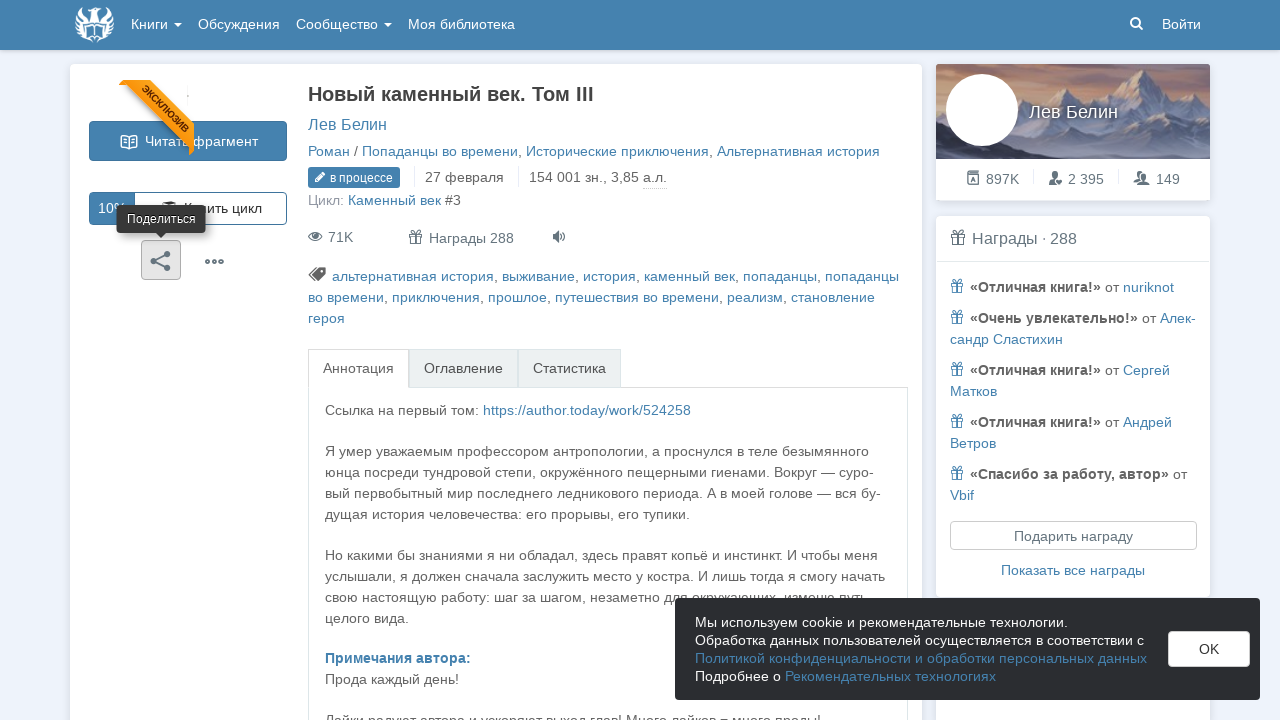

Clicked the 'Add to Library' button at (172, 431) on .btn > span
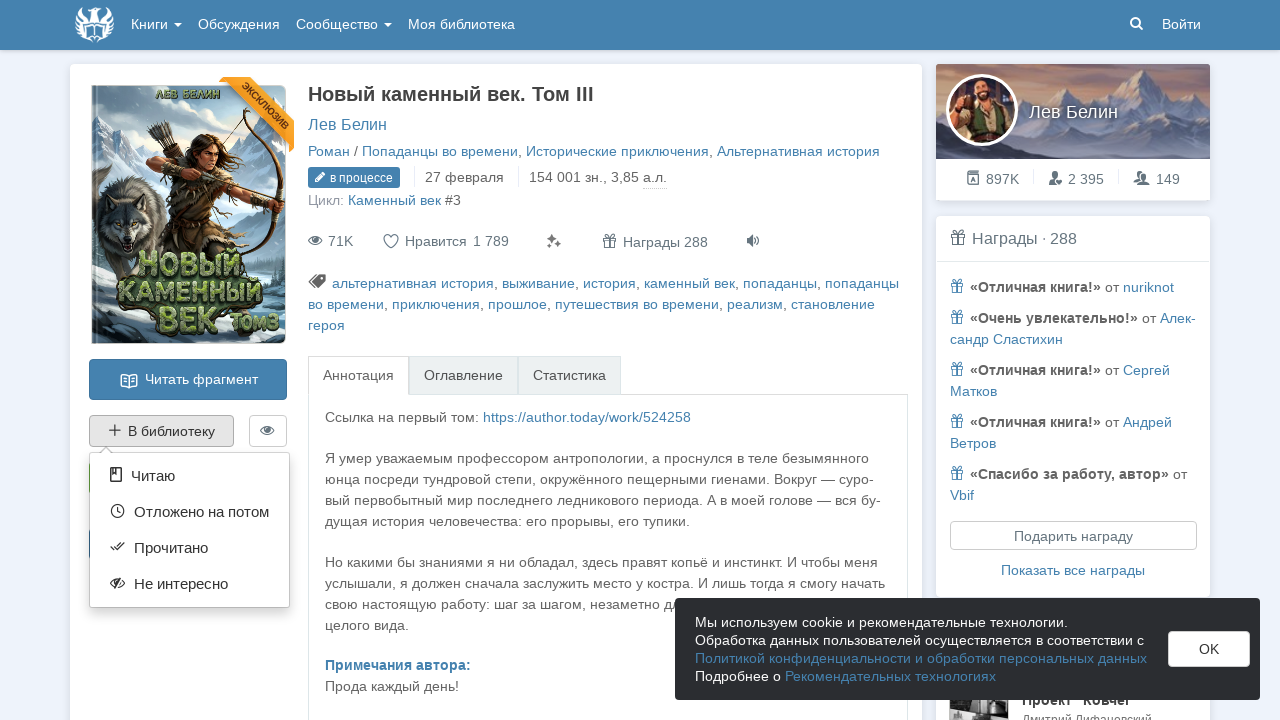

Clicked the 'Read' option in the dropdown menu at (190, 476) on .dropdown-menu-links > li:nth-child(1) > .pl
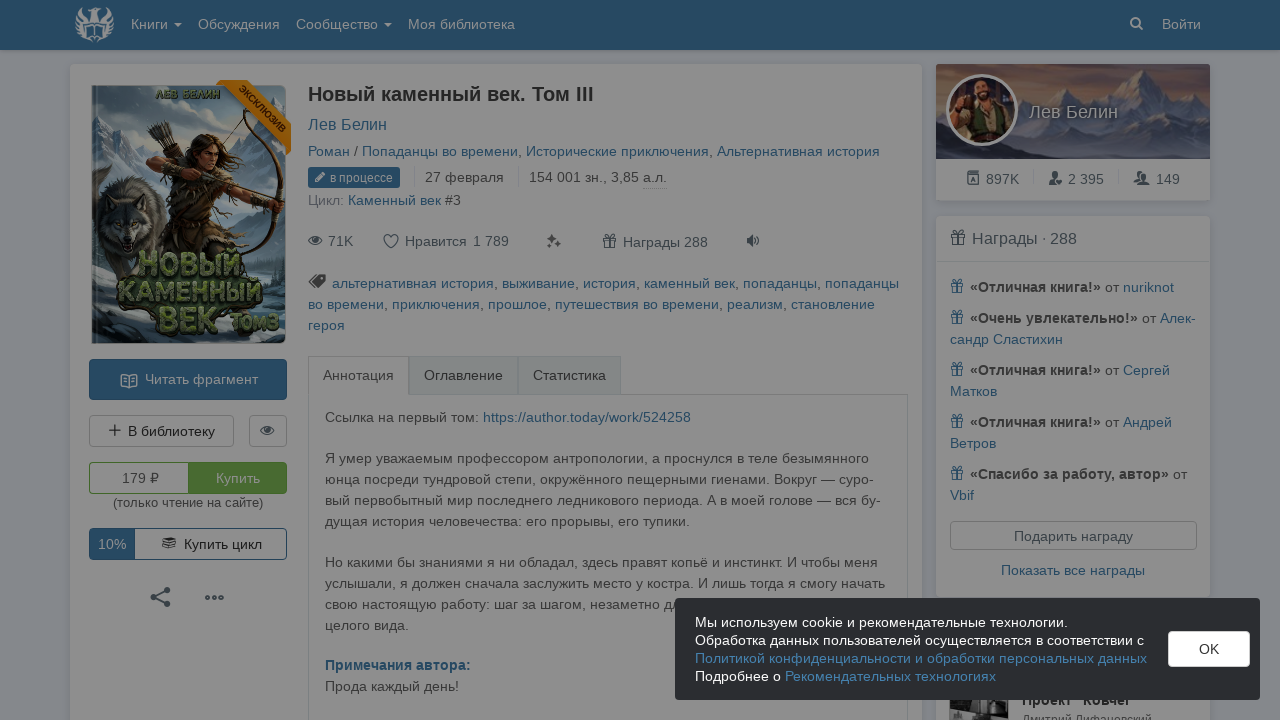

Login modal window appeared as expected for non-authenticated user
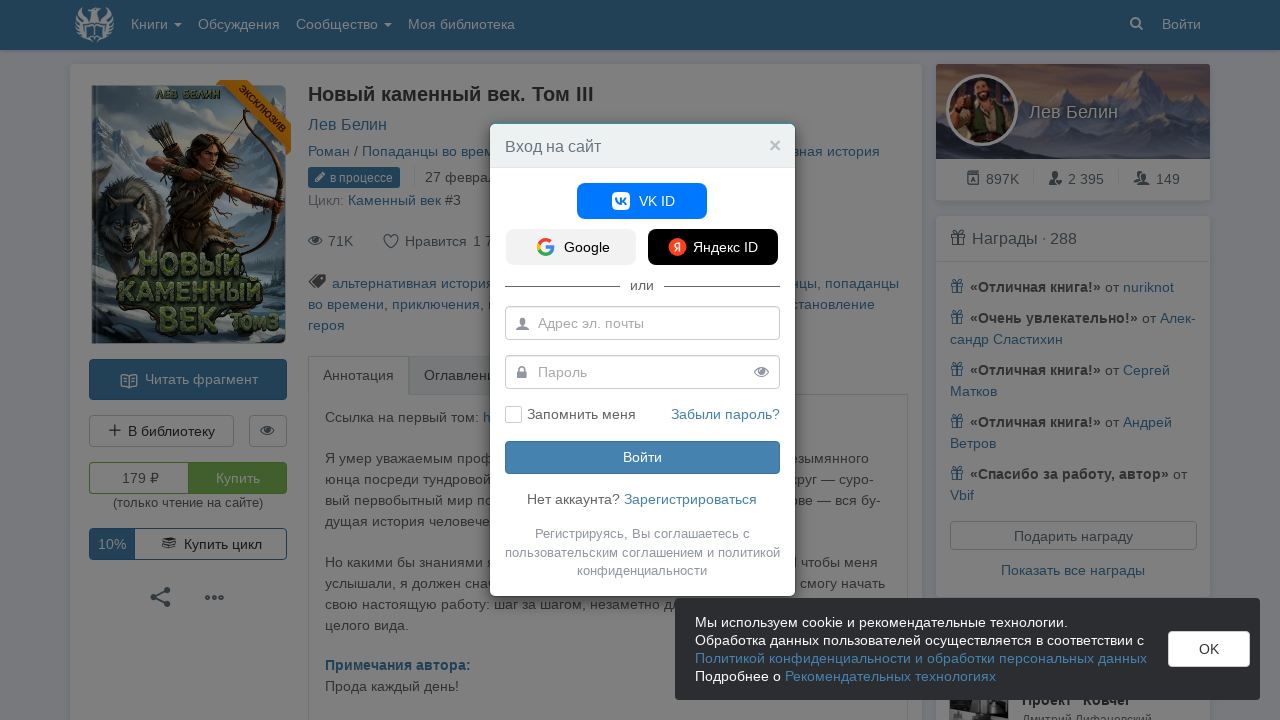

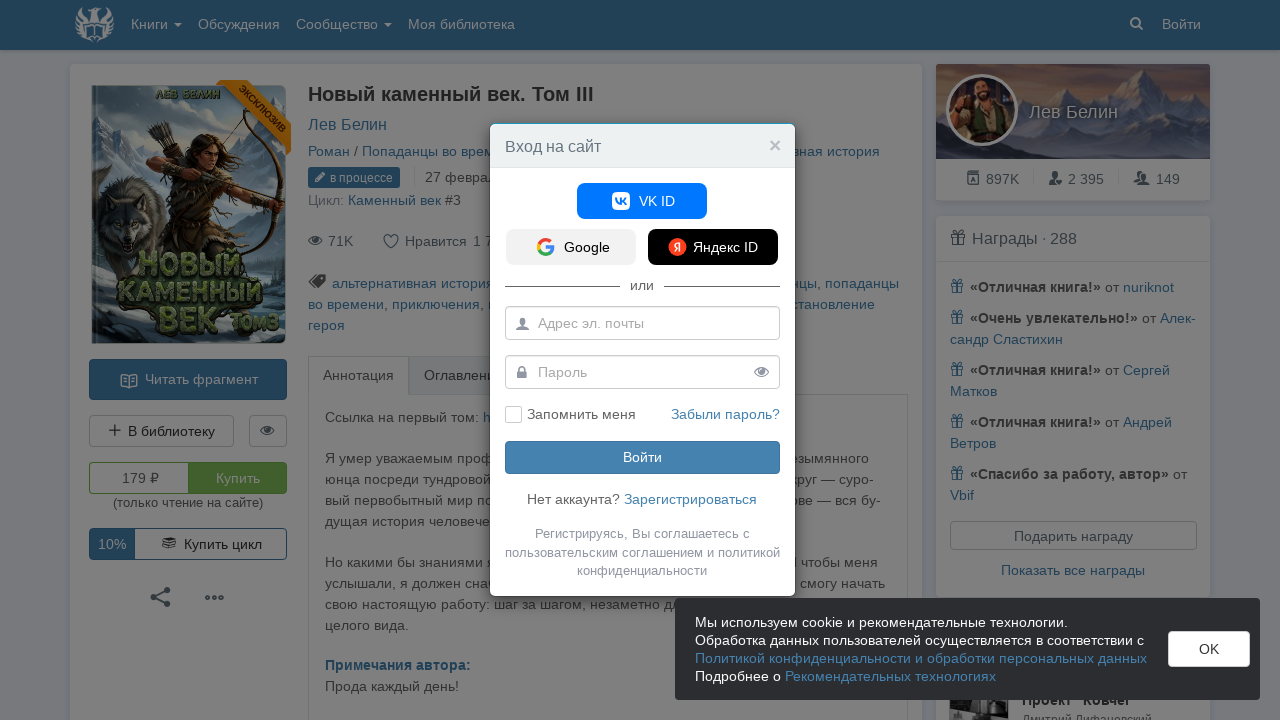